Tests AJAX functionality by clicking a button that triggers an AJAX request and waiting for the success message to appear

Starting URL: http://uitestingplayground.com/ajax

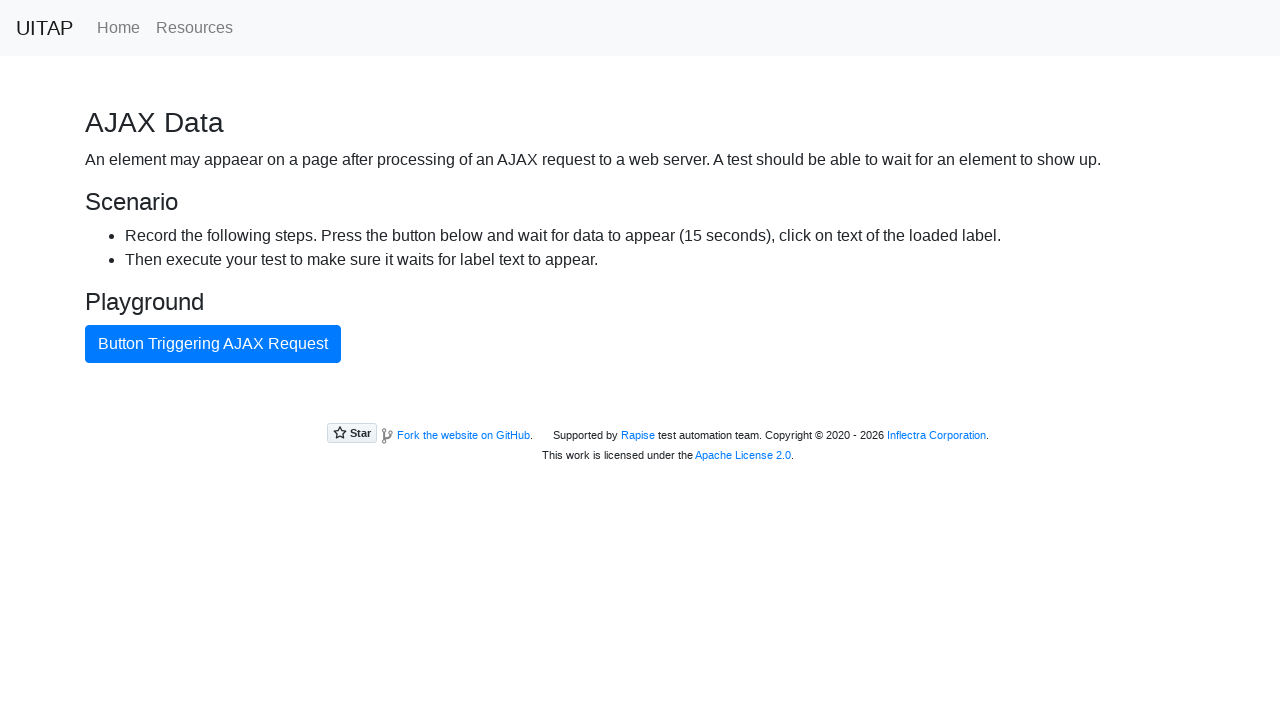

Clicked the blue AJAX button to trigger request at (213, 344) on #ajaxButton
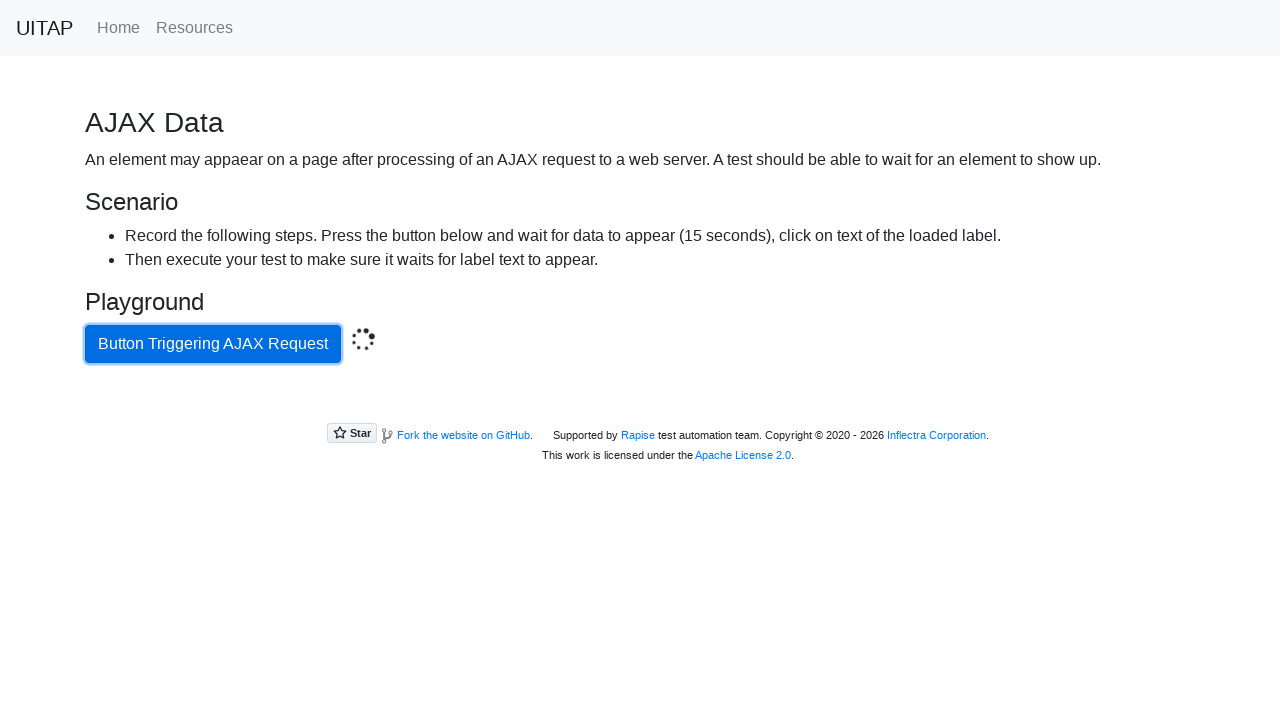

AJAX response loaded and success message appeared
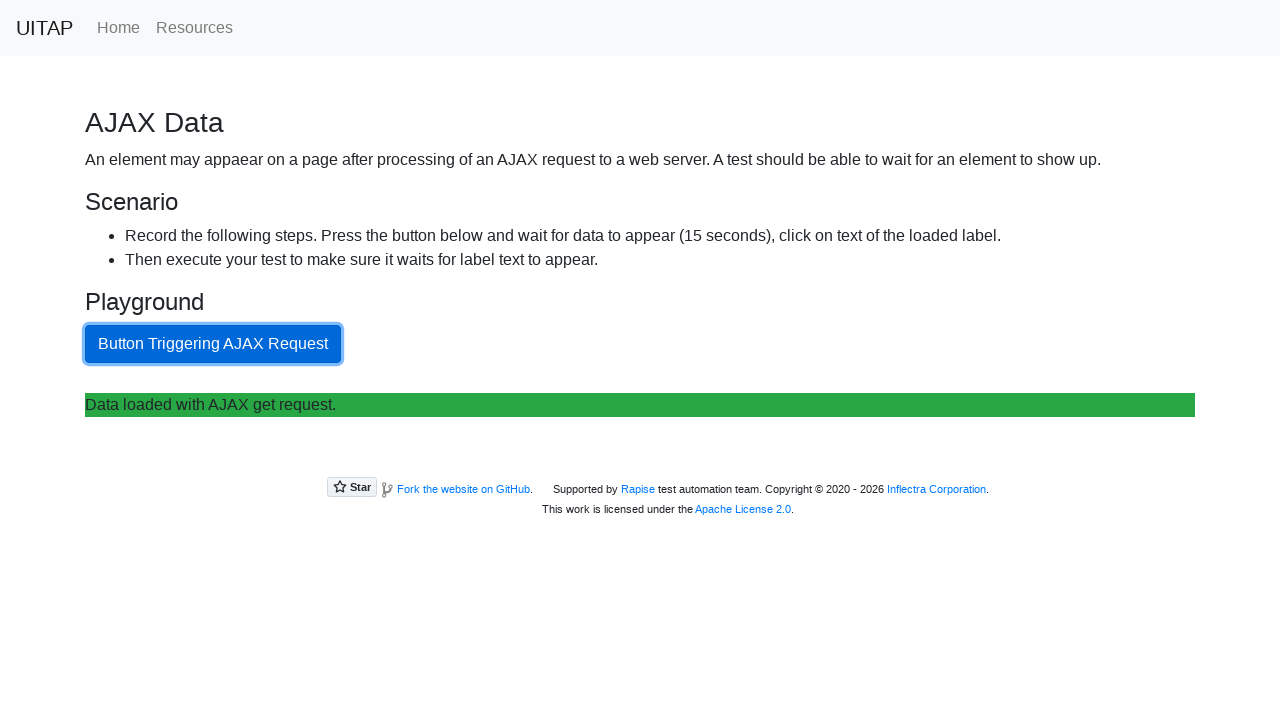

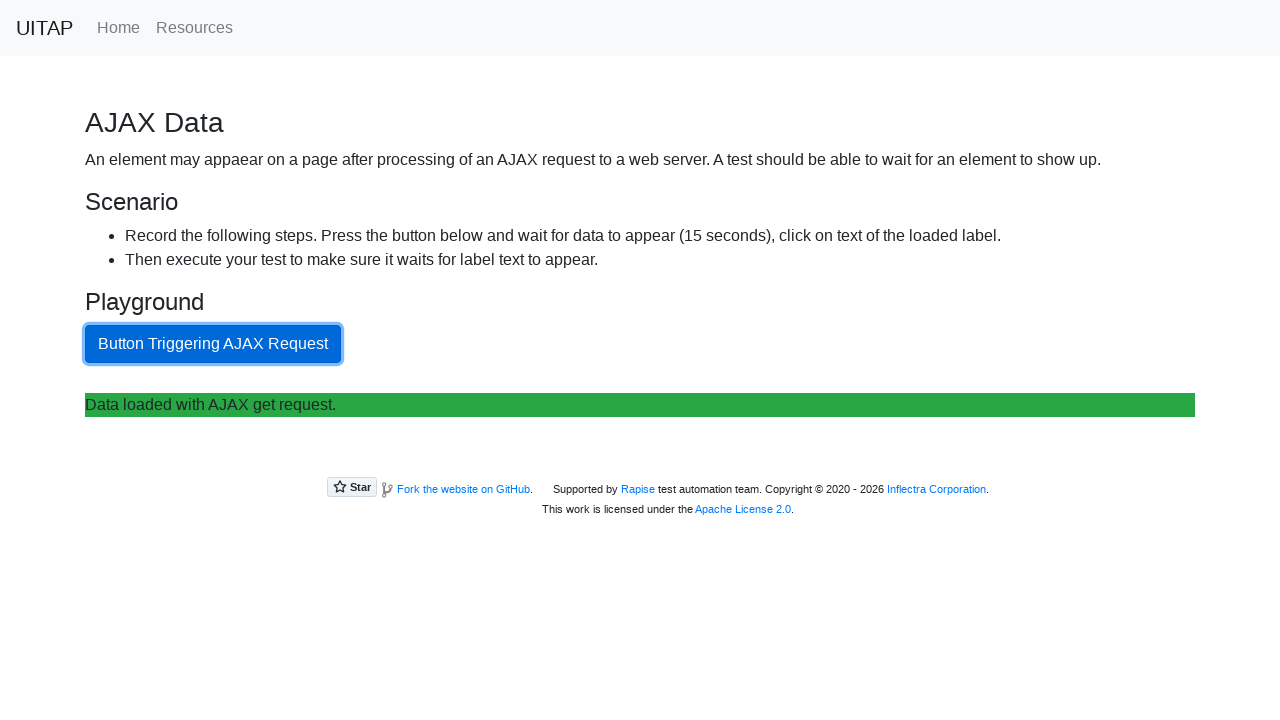